Navigates to WebdriverIO website and verifies the page title matches expected value

Starting URL: https://webdriver.io

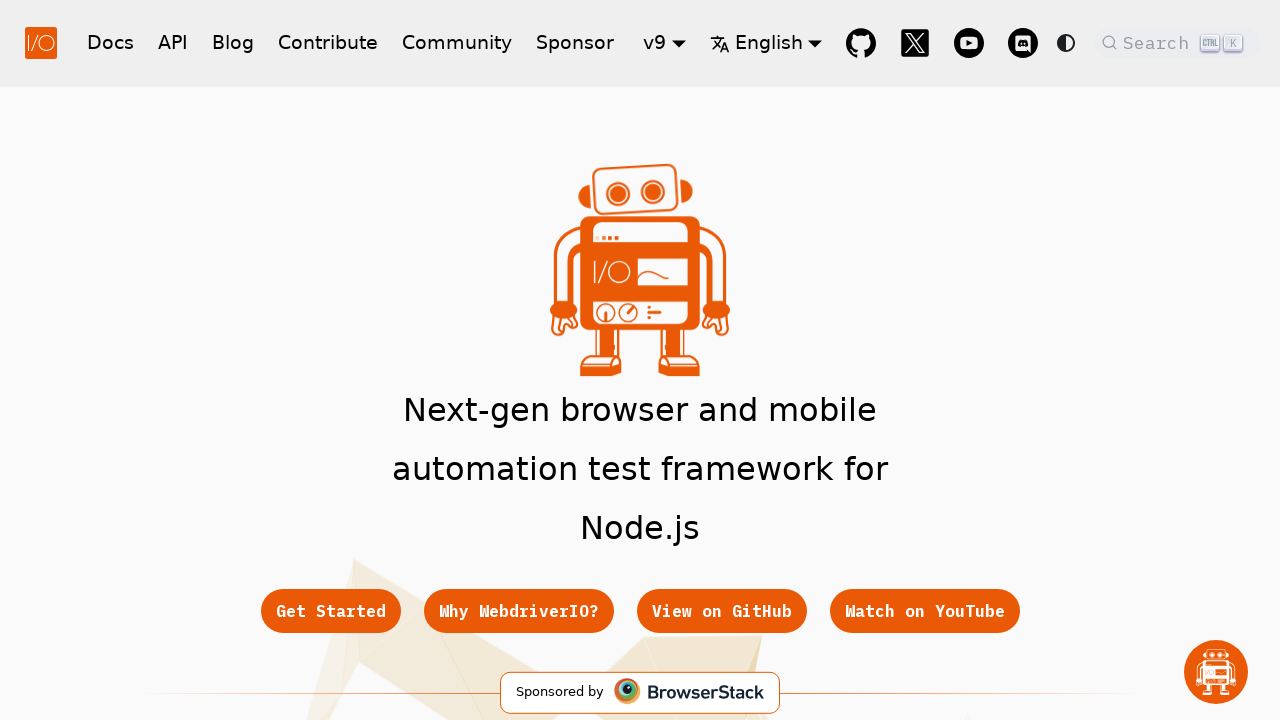

Waited for page to reach domcontentloaded state
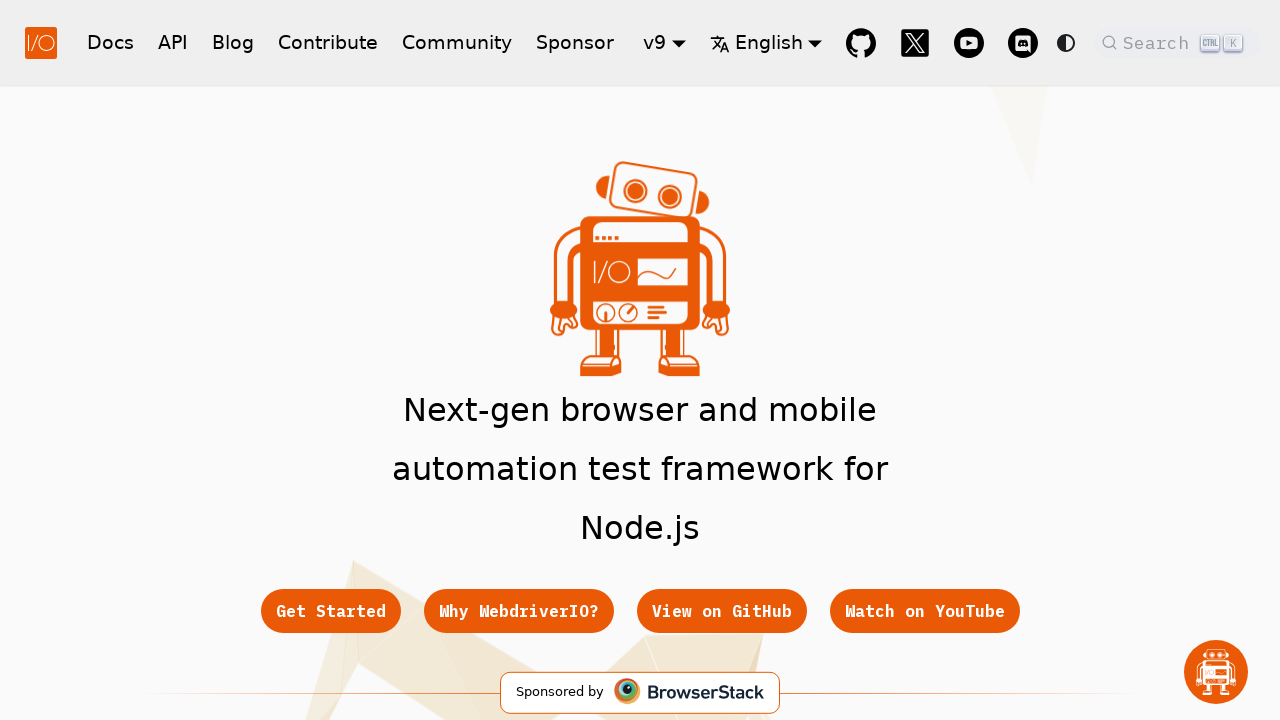

Retrieved page title
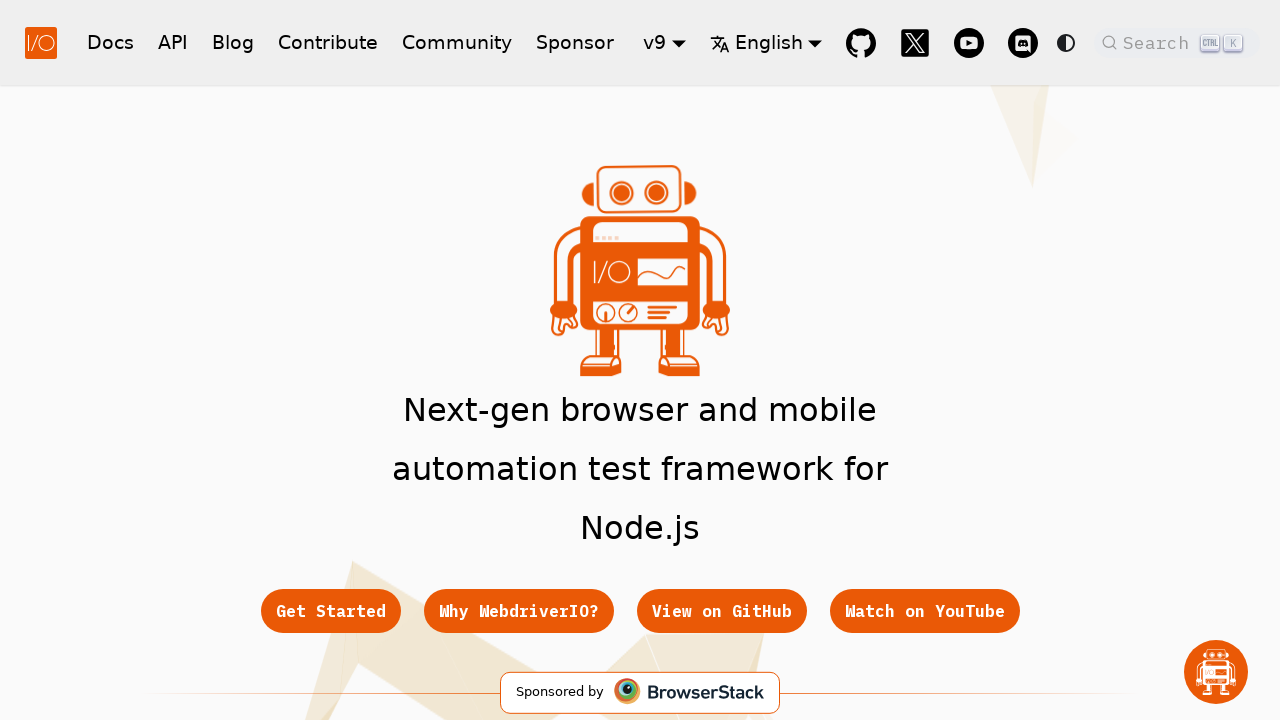

Verified page title matches expected value
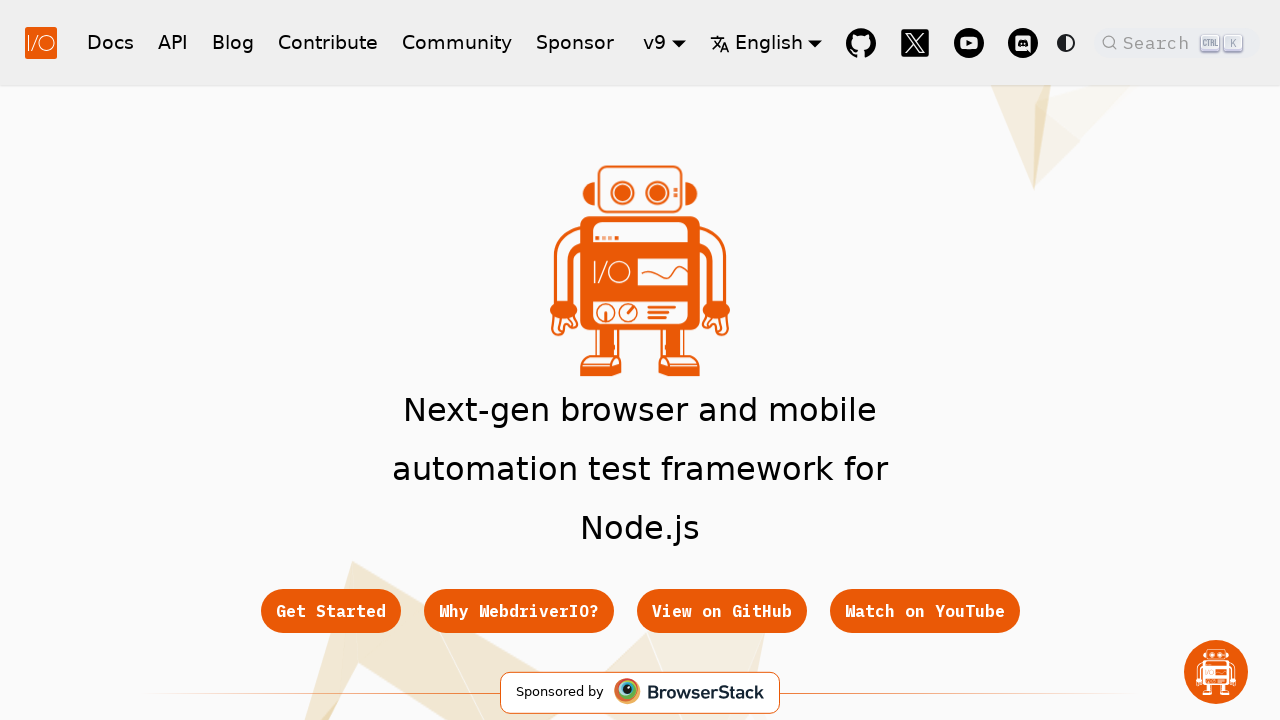

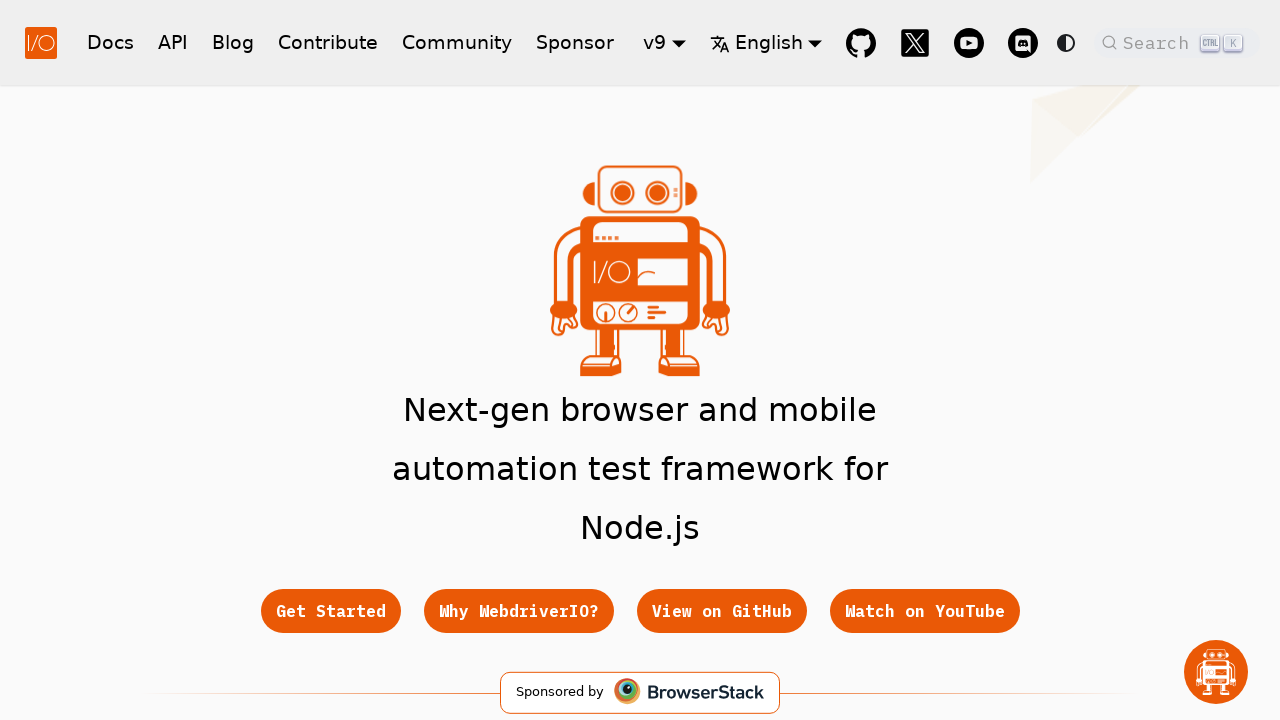